Tests successful user registration by filling out a form with first name, last name, email, phone, and address fields, then verifying the success message.

Starting URL: http://suninjuly.github.io/registration1.html

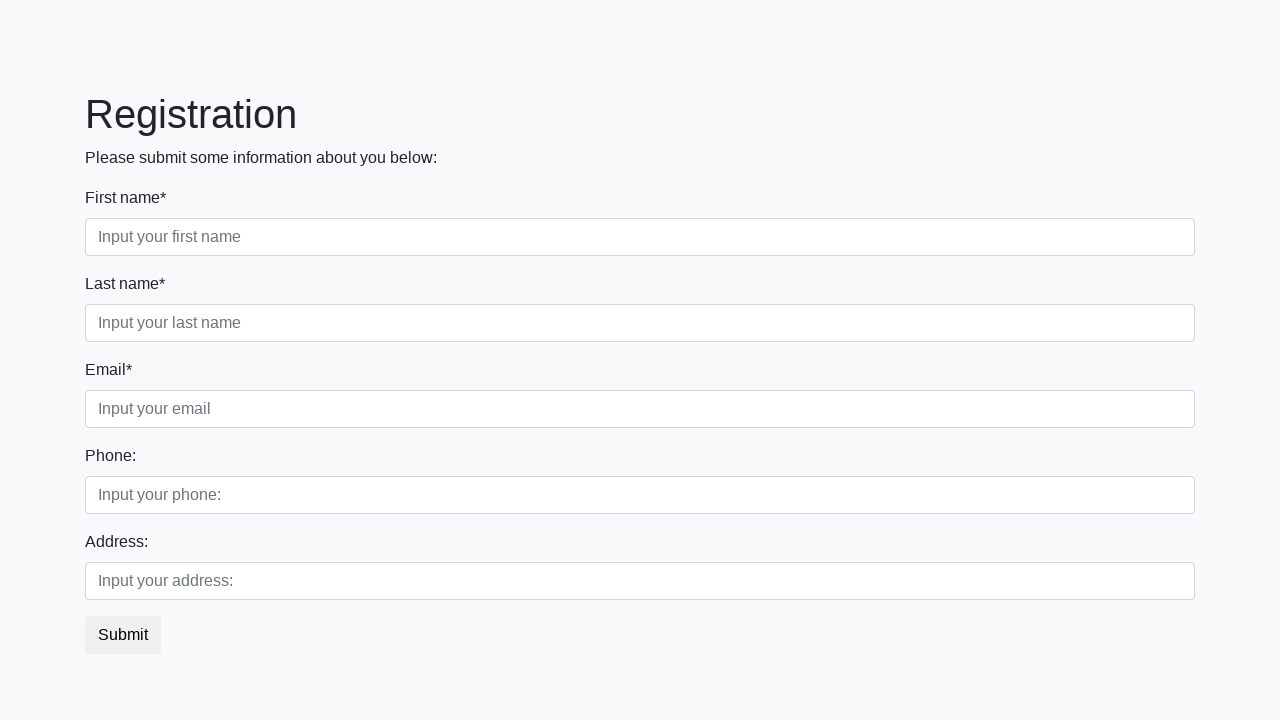

Filled first name field with 'Александр' on div.first_block input.form-control.first
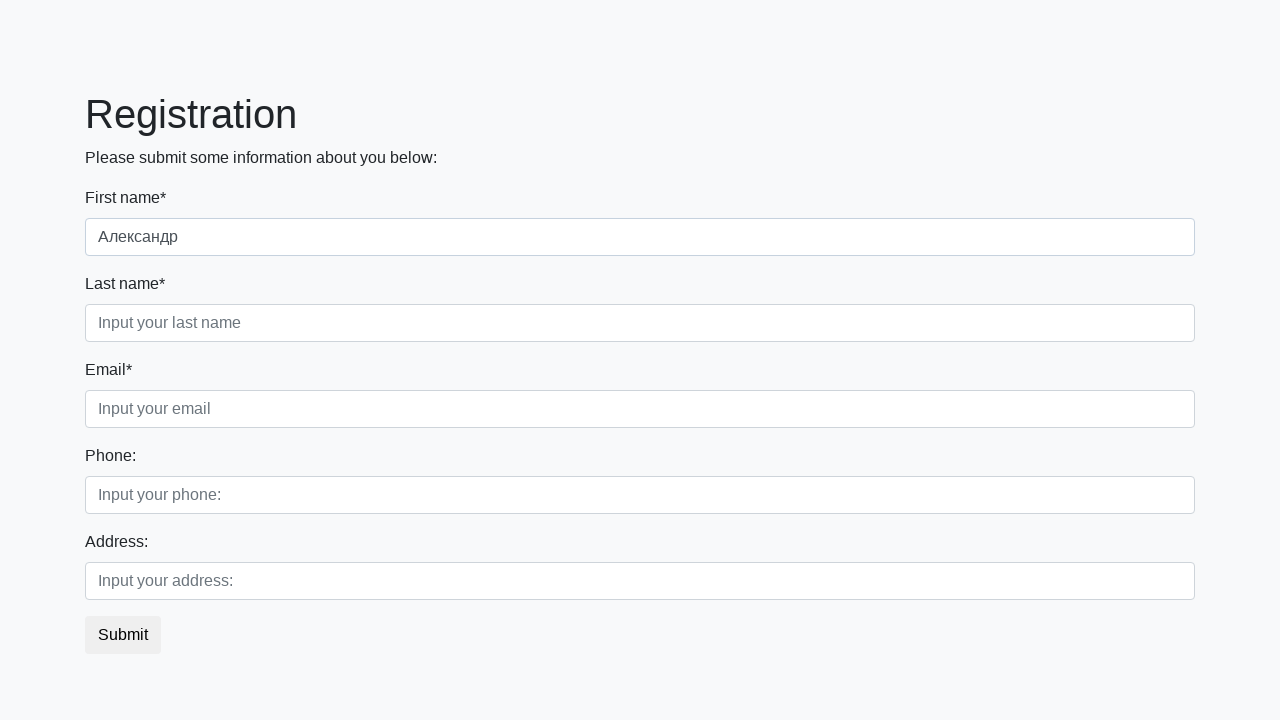

Filled last name field with 'Петров' on div.first_block input.form-control.second
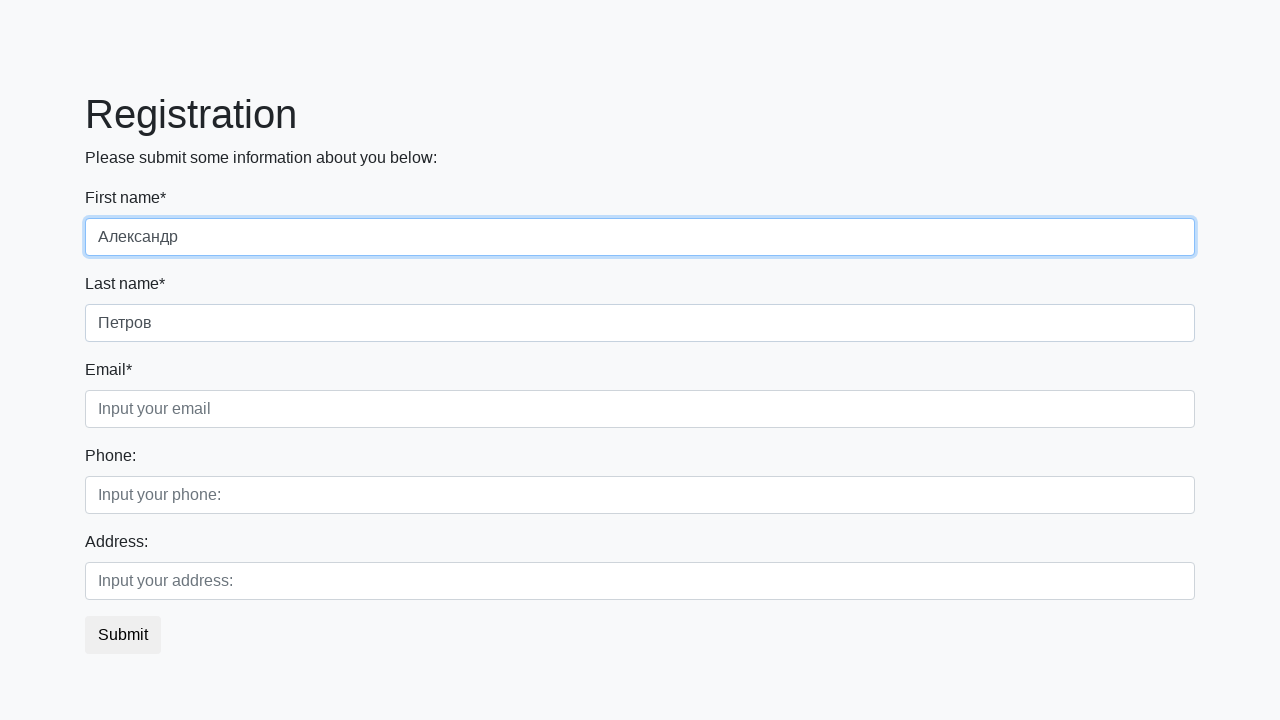

Filled email field with 'alexander.petrov@example.com' on div.first_block input.form-control.third
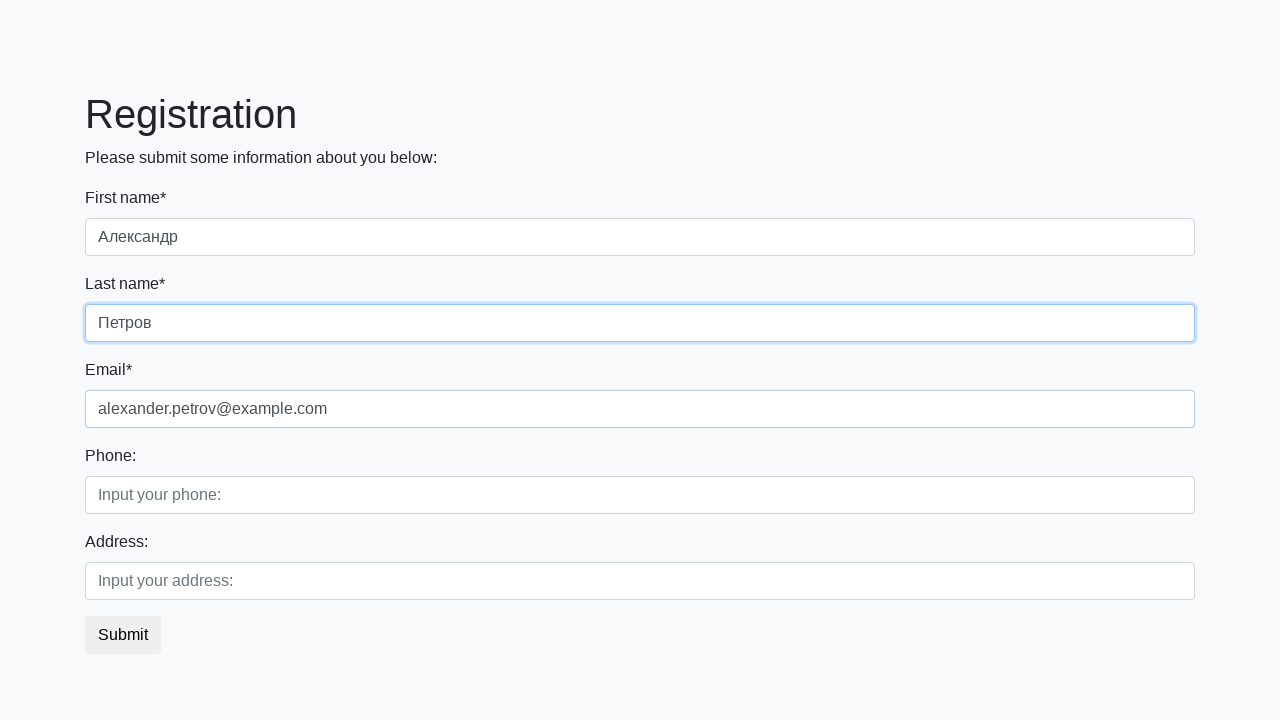

Filled phone field with '+7 (495) 123-45-67' on div.second_block input.form-control.first
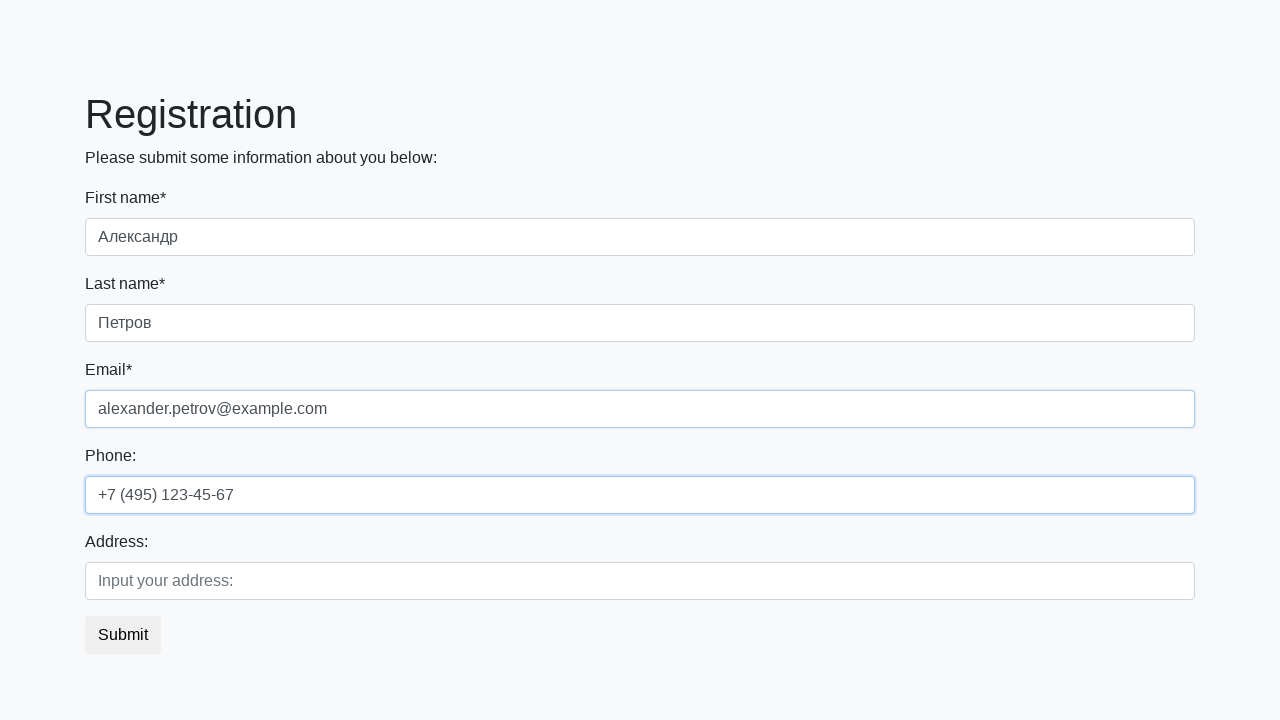

Filled address field with 'ул. Ленина, д. 15' on div.second_block input.form-control.second
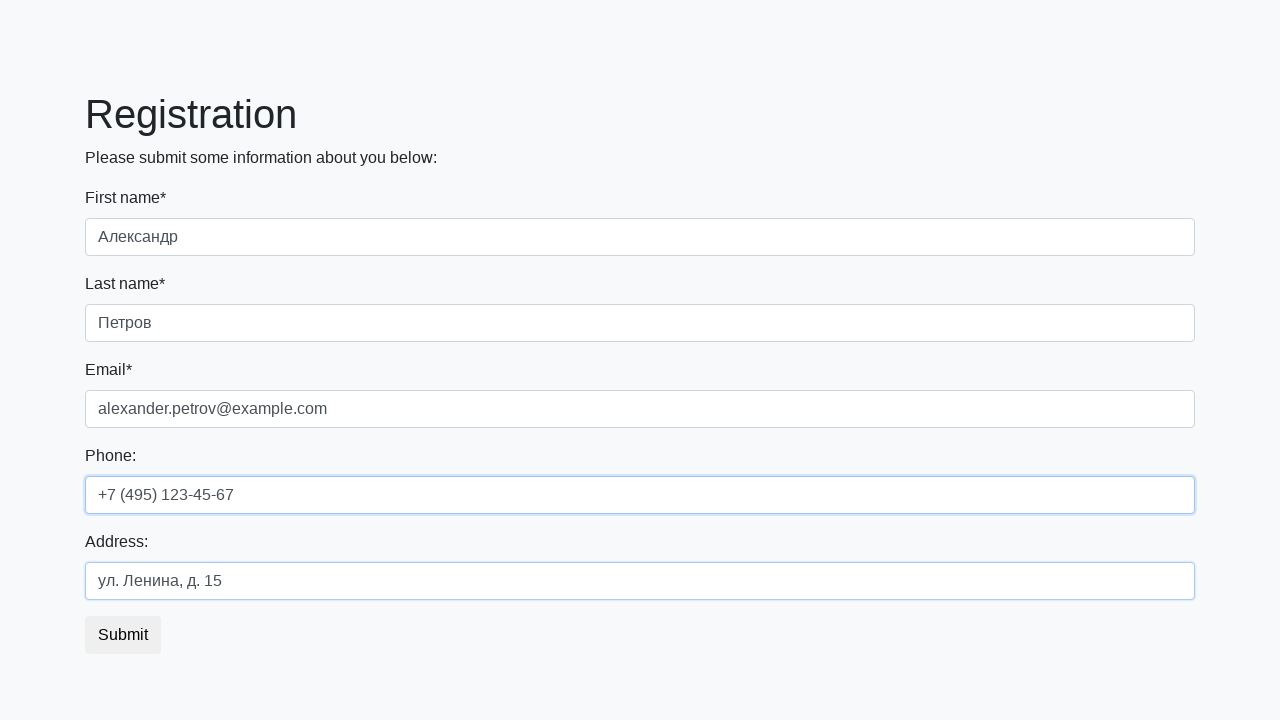

Clicked submit button to register at (123, 635) on button.btn
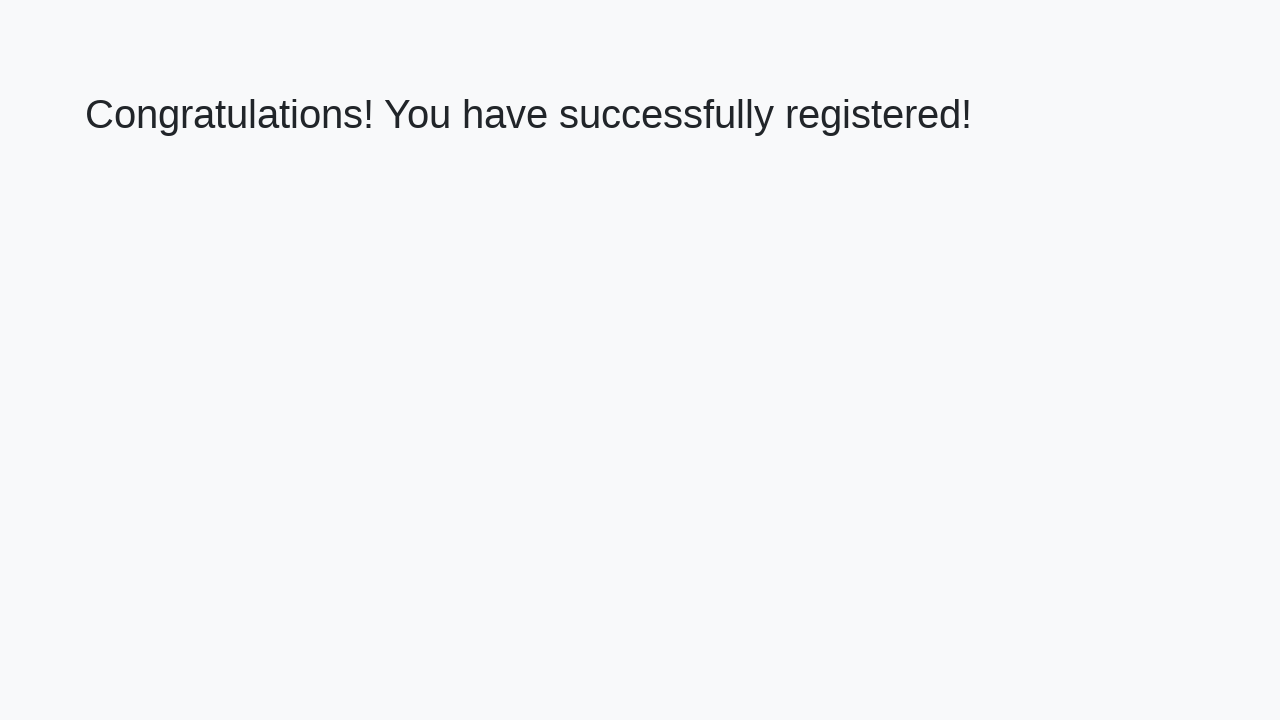

Success message heading loaded
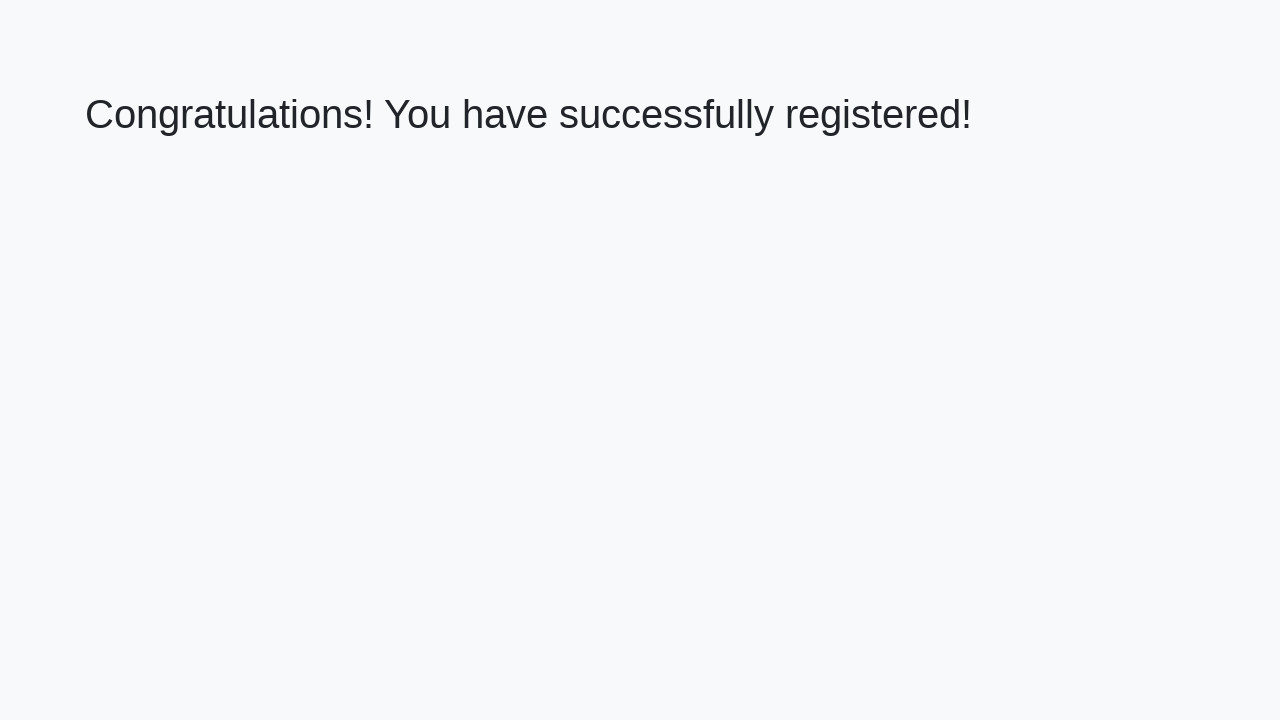

Retrieved success message text
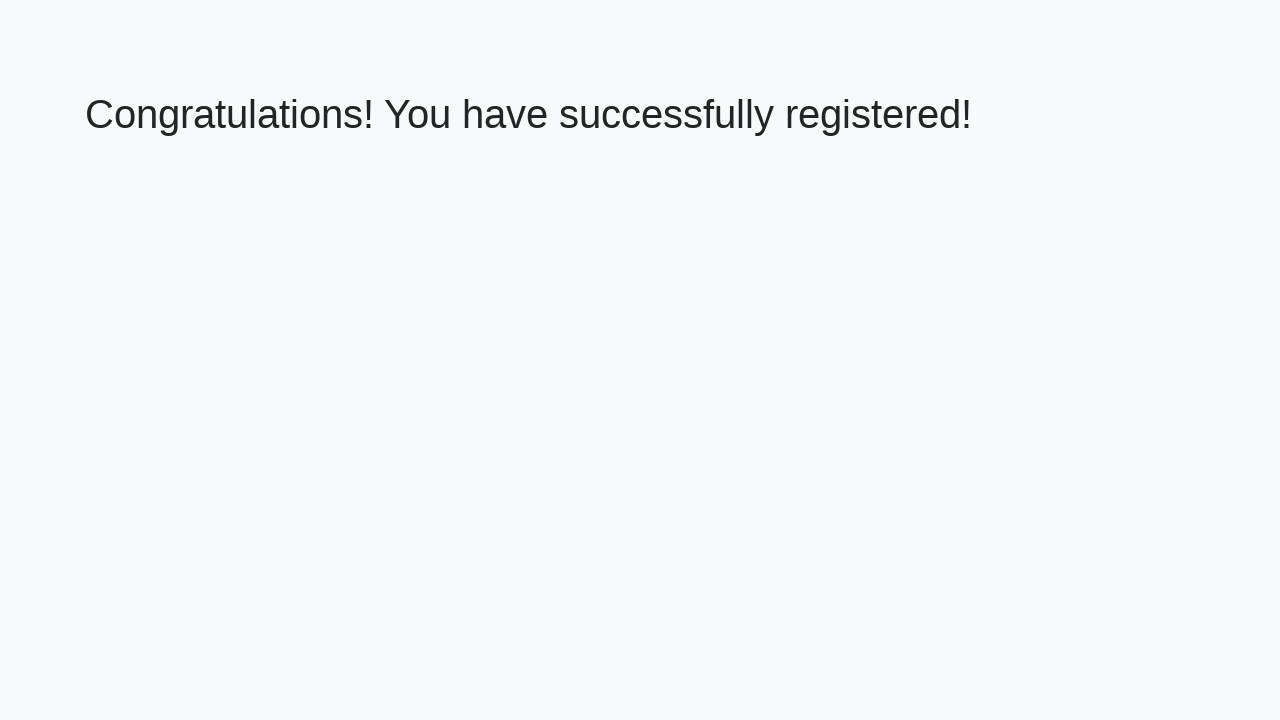

Verified success message: 'Congratulations! You have successfully registered!'
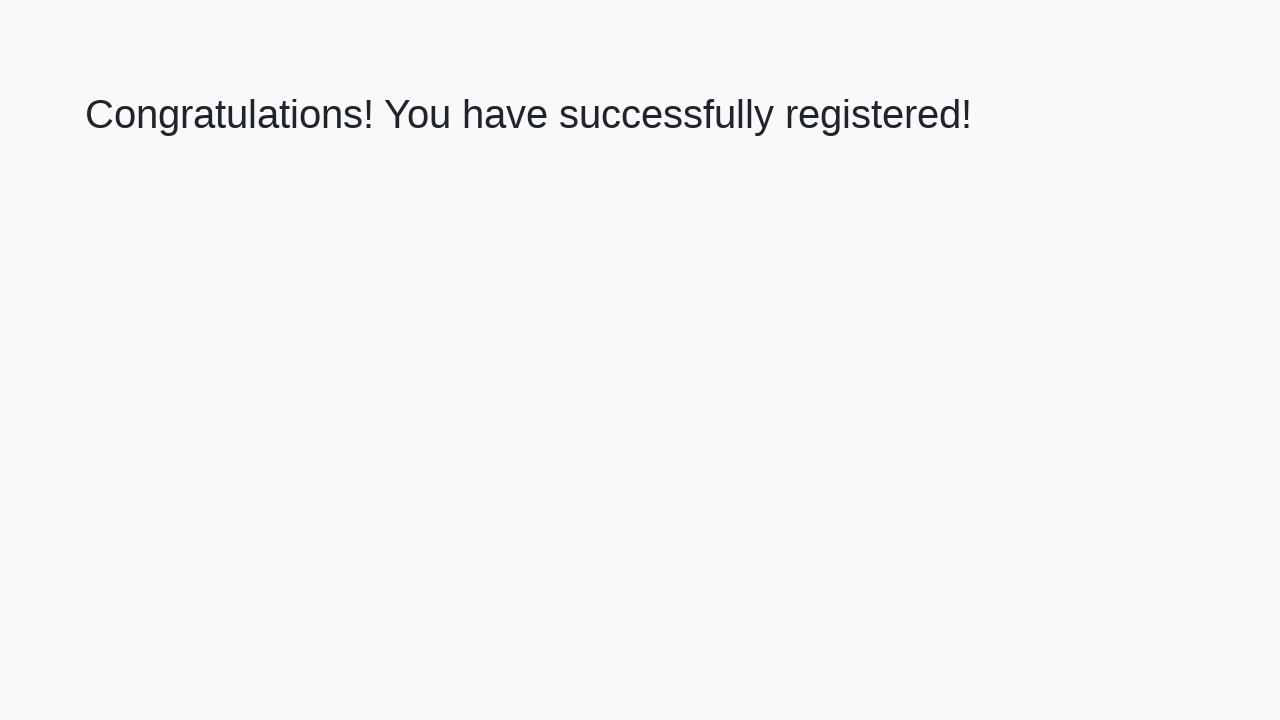

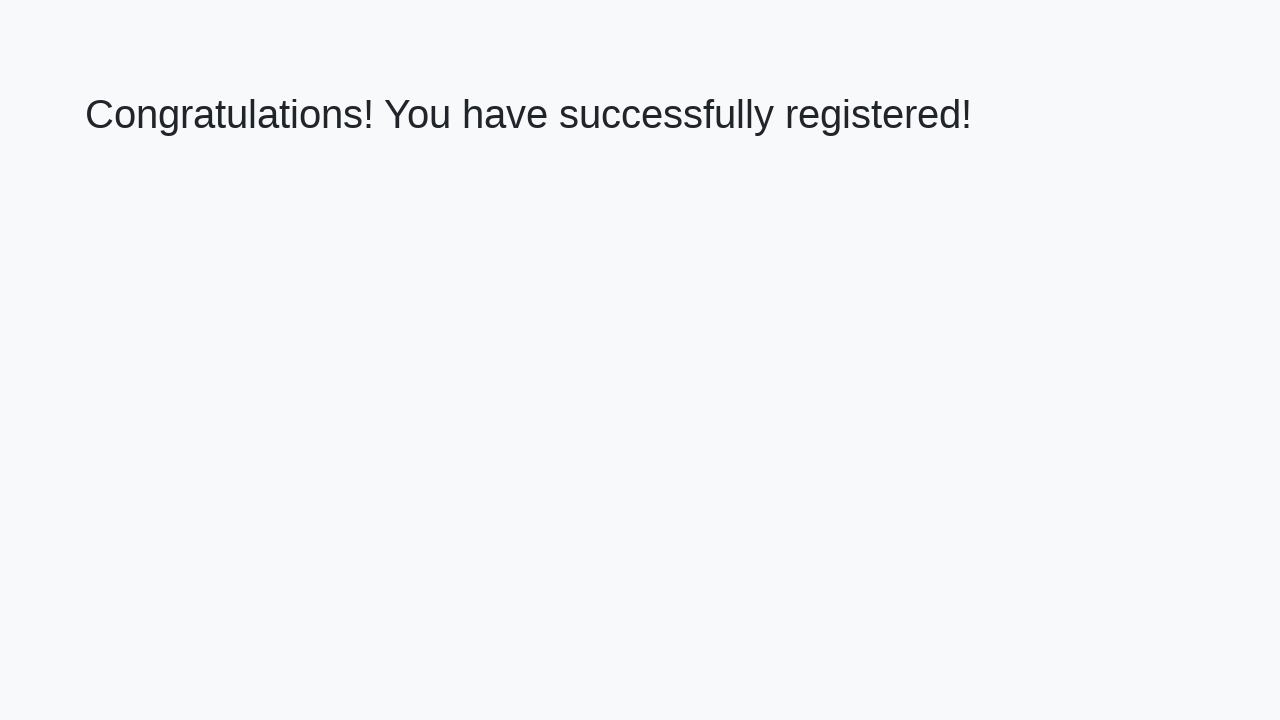